Tests navigation by clicking A/B Testing link and using browser back button to return to home page

Starting URL: https://practice.cydeo.com

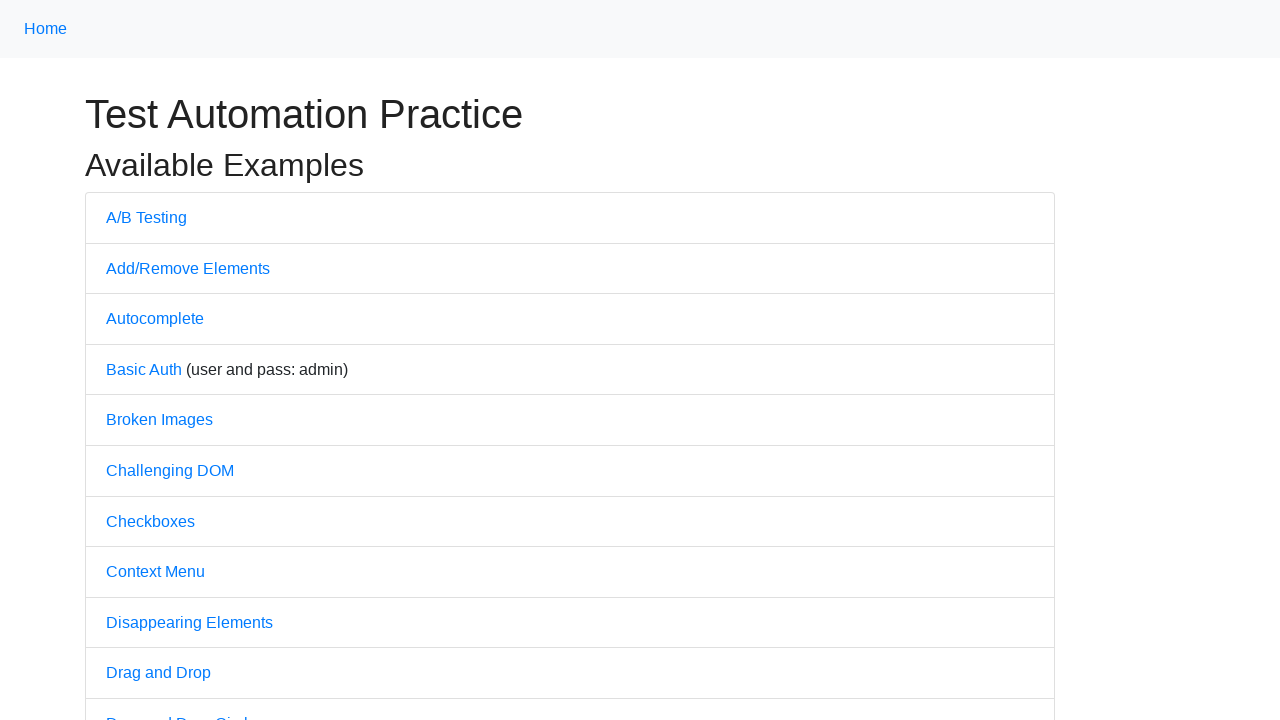

Clicked on A/B Testing link at (146, 217) on text=A/B Testing
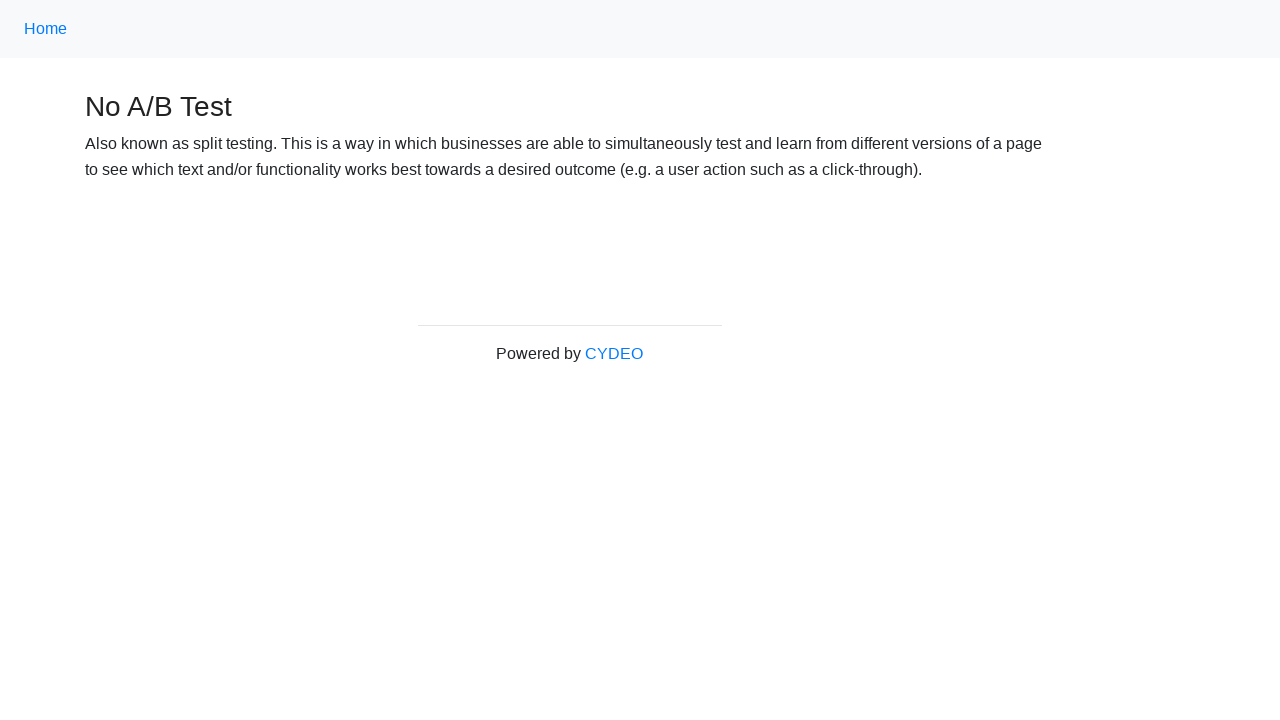

Verified page title is 'No A/B Test'
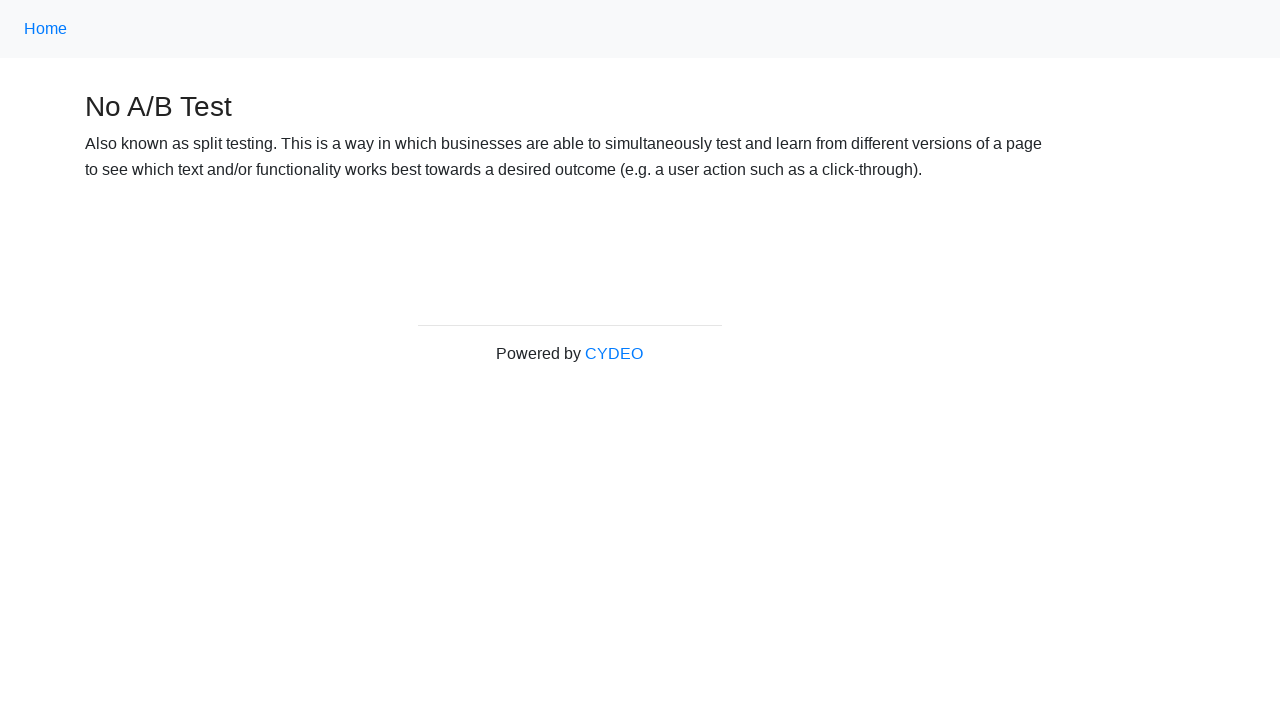

Navigated back to home page using browser back button
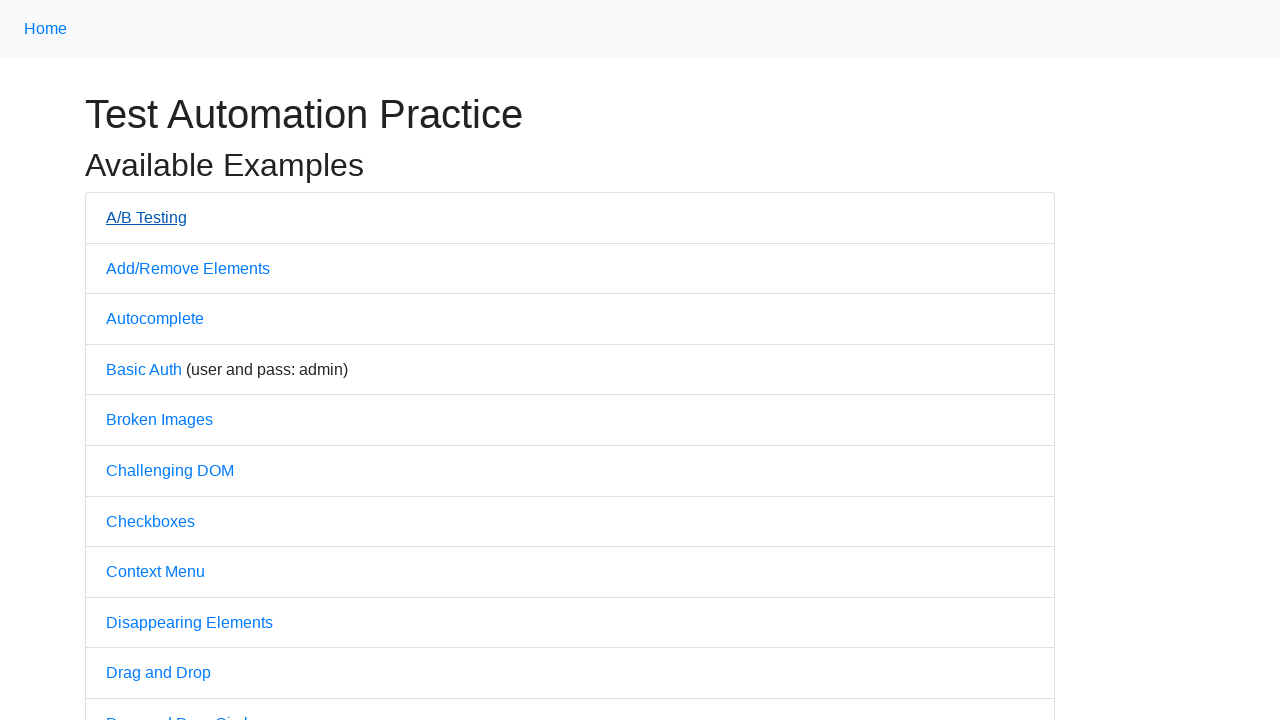

Verified page title is 'Practice' after navigating back
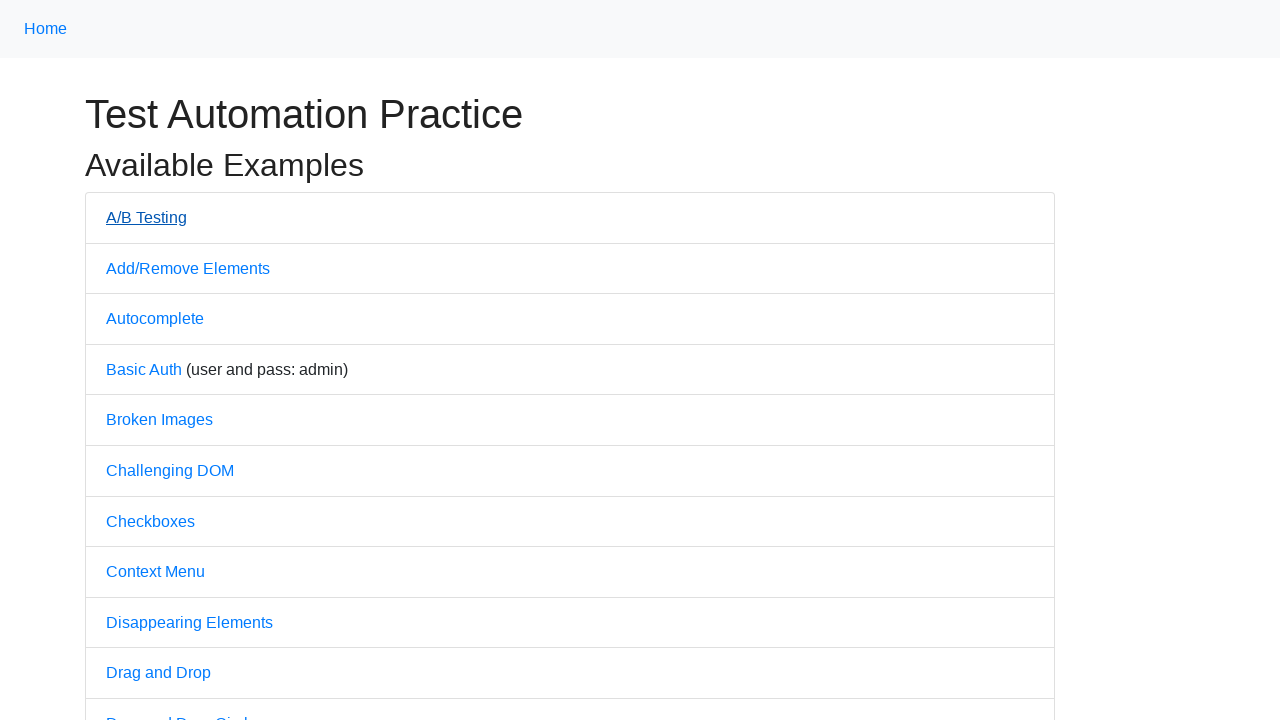

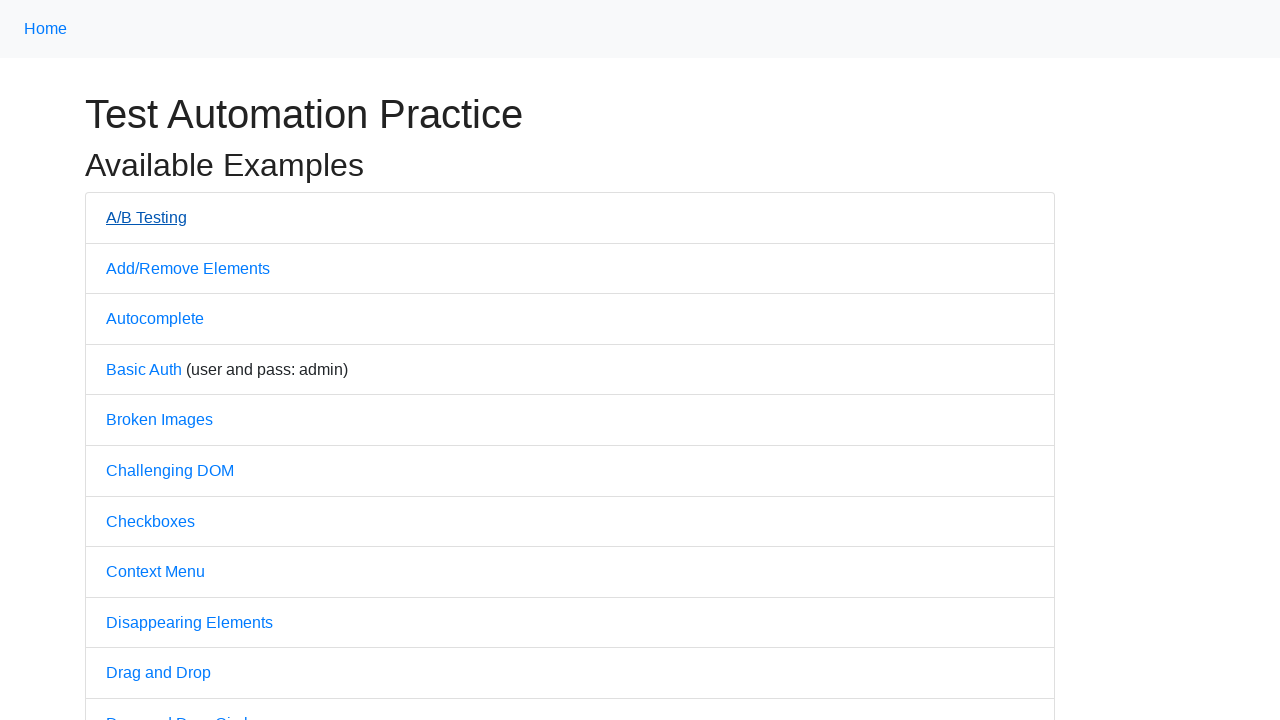